Navigates to GitHub homepage and checks for the presence of a "Log in" link element

Starting URL: https://github.com/

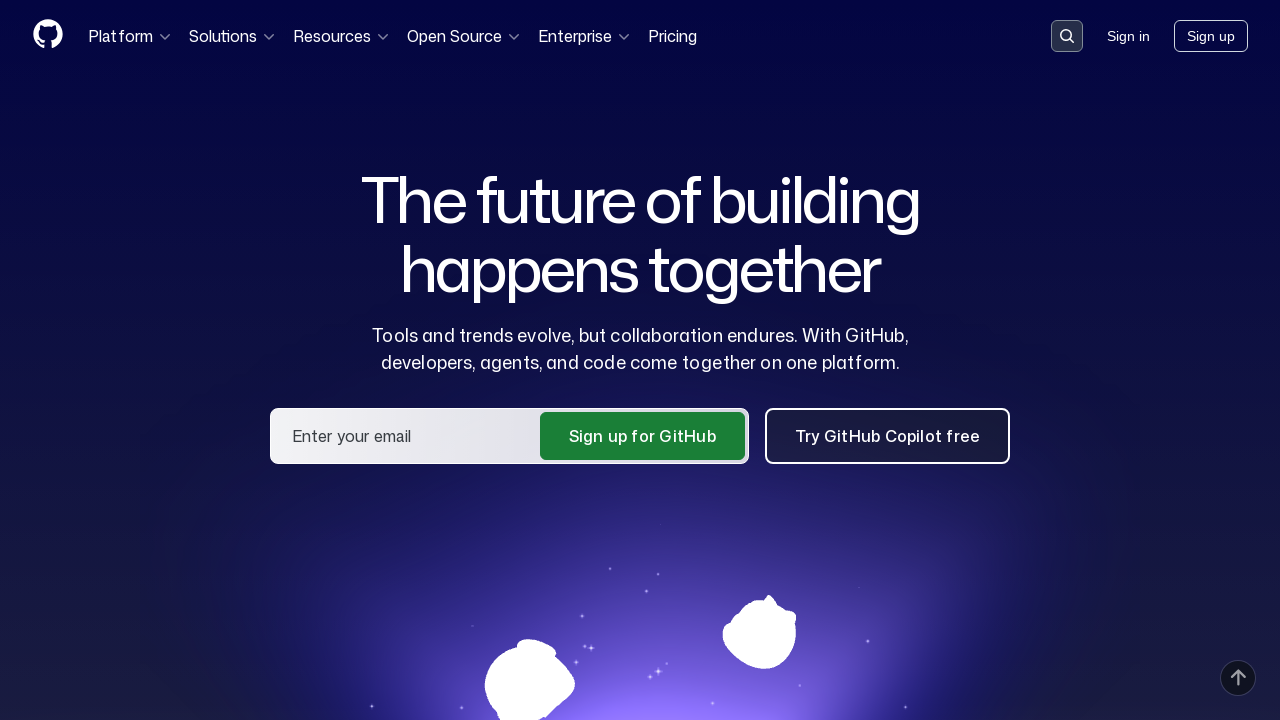

Navigated to GitHub homepage
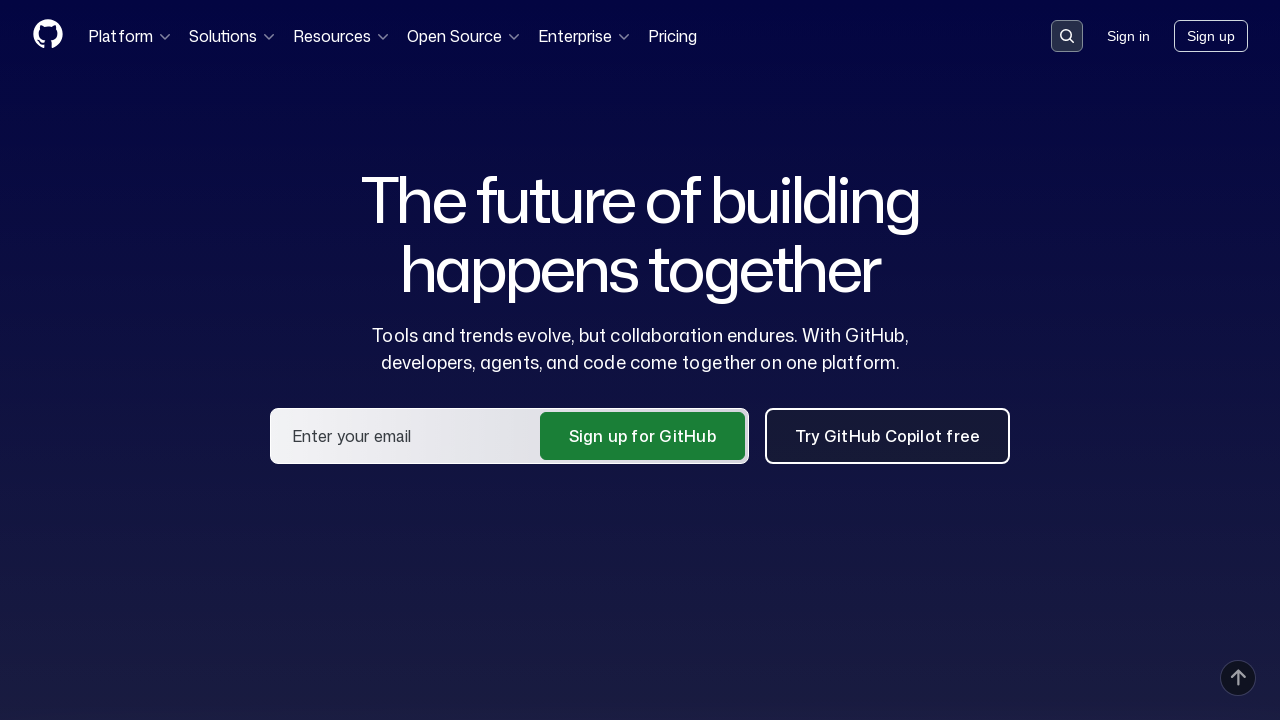

Located all 'Log in' link elements on the page
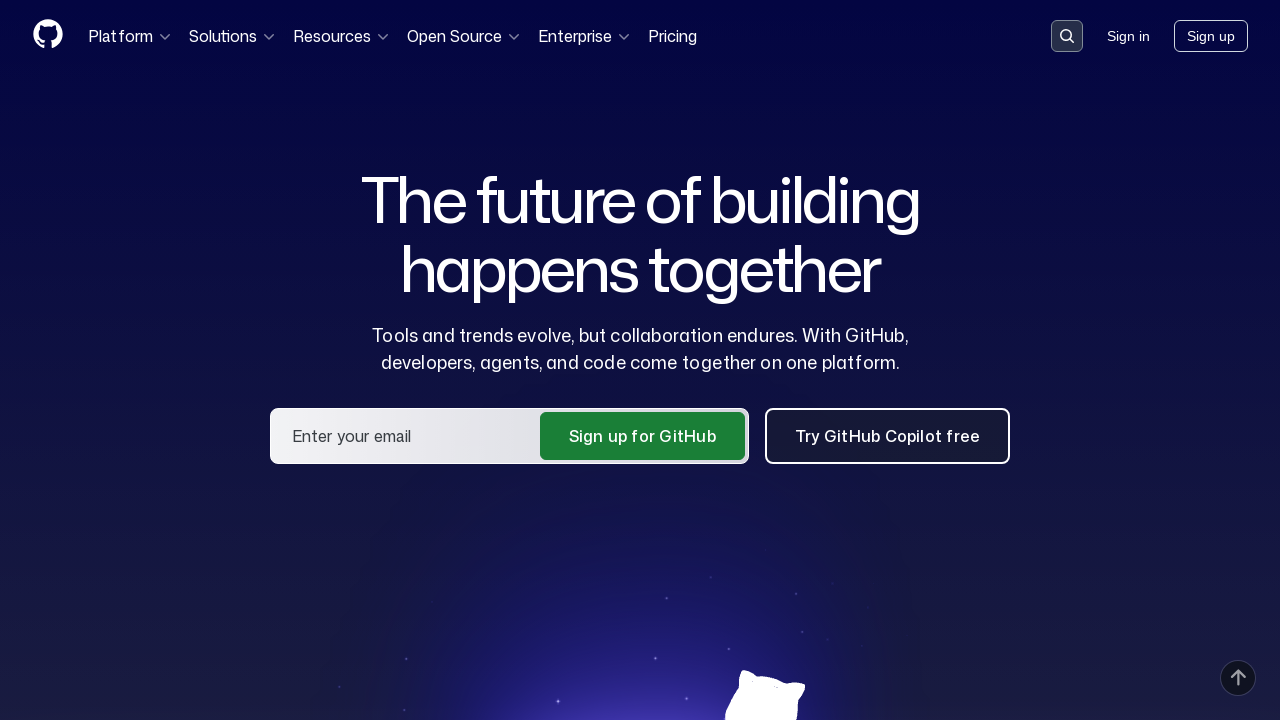

Could not find 'Log in' link element
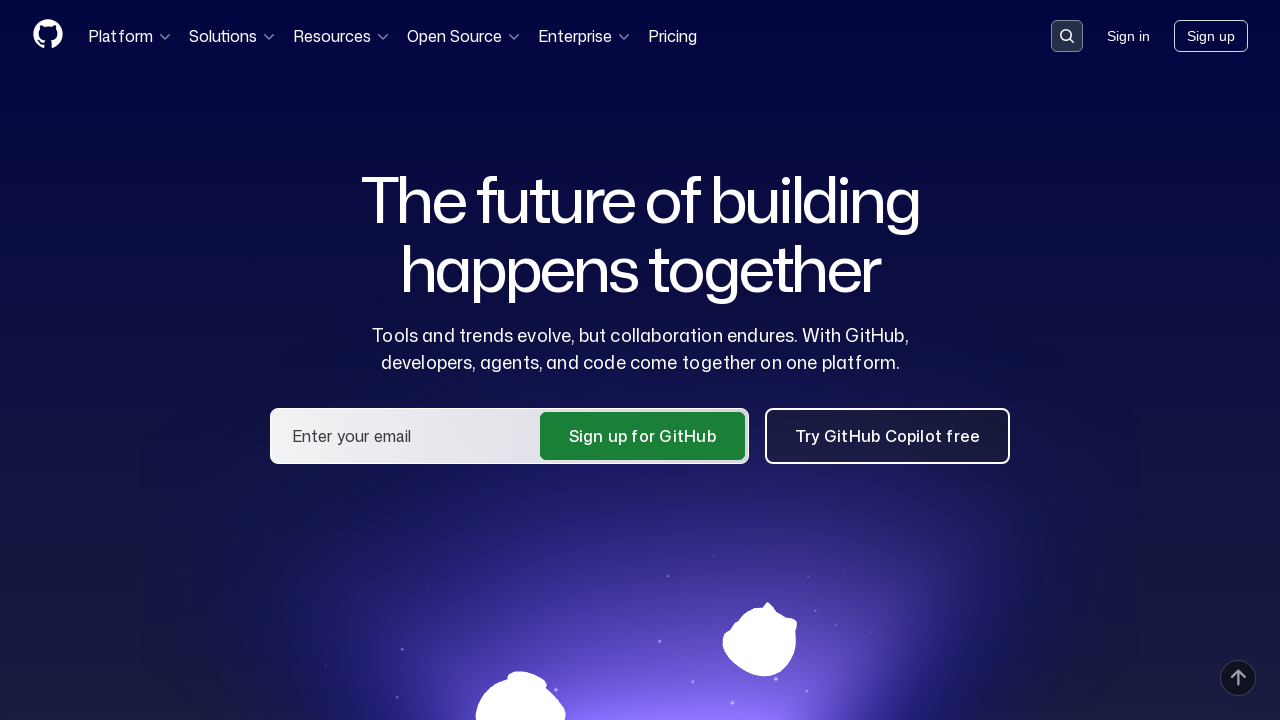

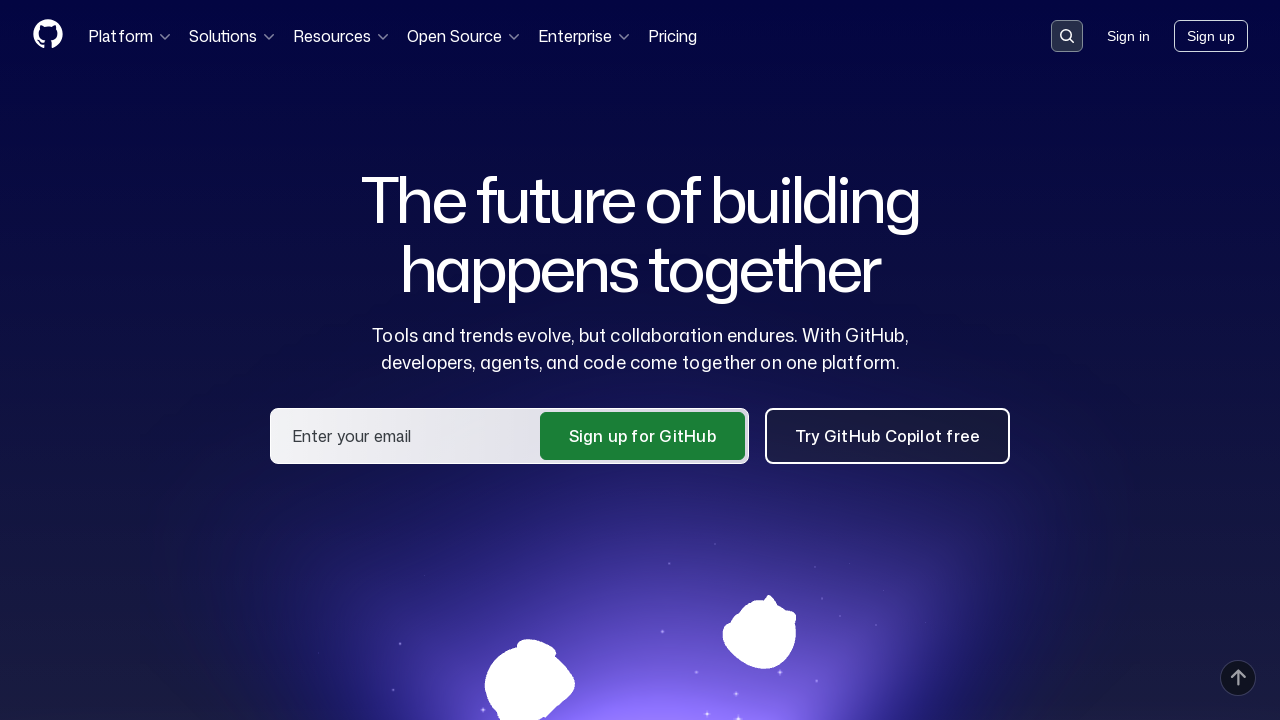